Tests a practice registration form by filling all fields including name, email, gender, phone, date of birth, subjects, hobbies, file upload, address, and state/city dropdowns, then verifies the submitted data appears in a confirmation table.

Starting URL: https://demoqa.com/automation-practice-form

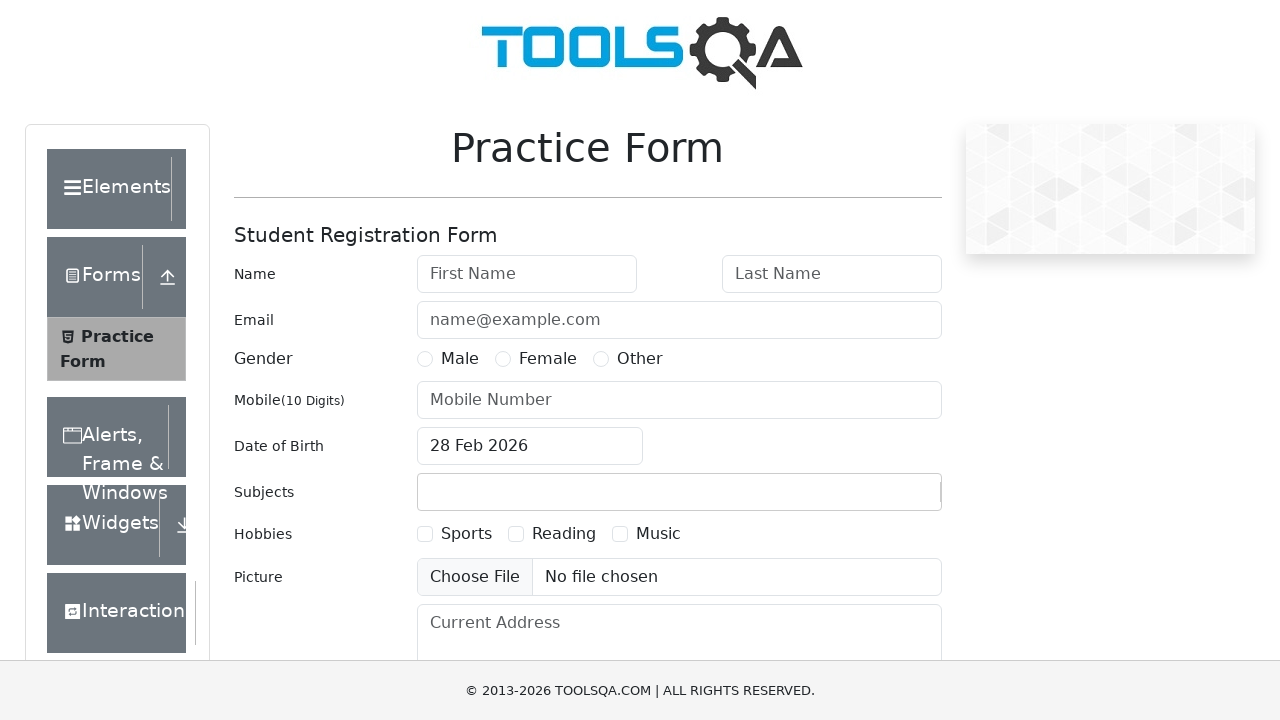

Filled first name field with 'testFirstName' on #firstName
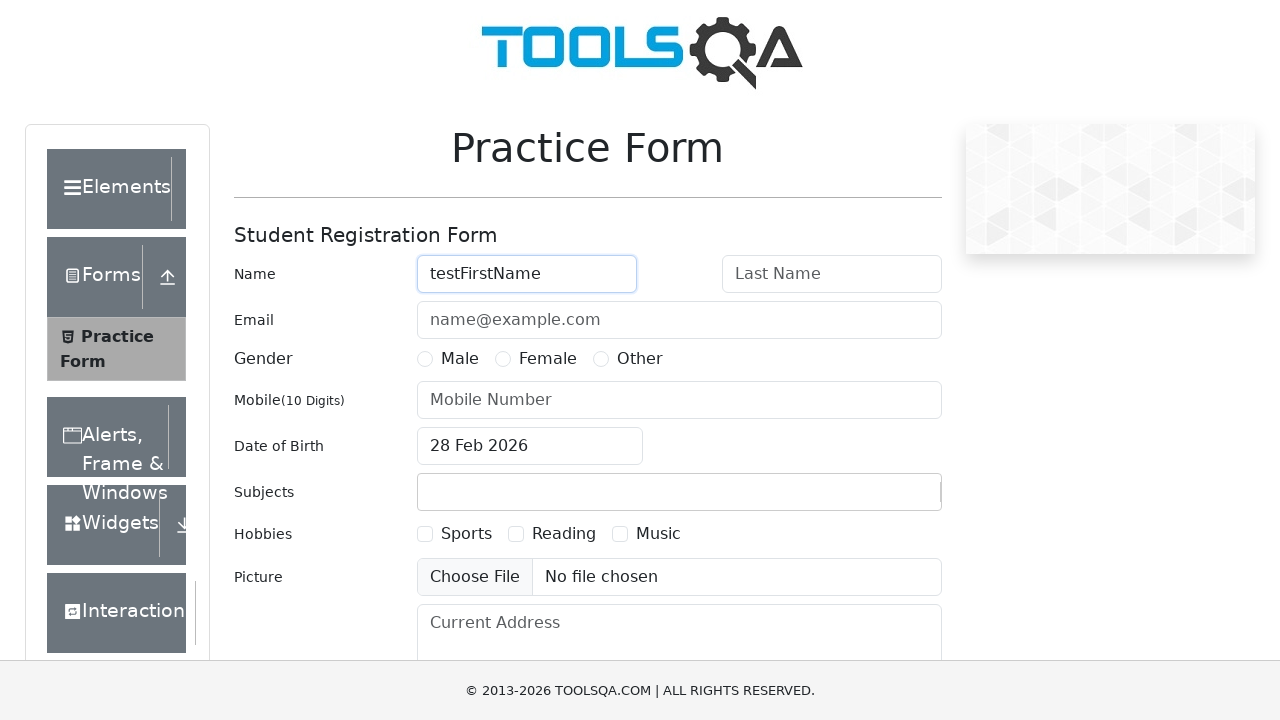

Filled last name field with 'testLastName' on #lastName
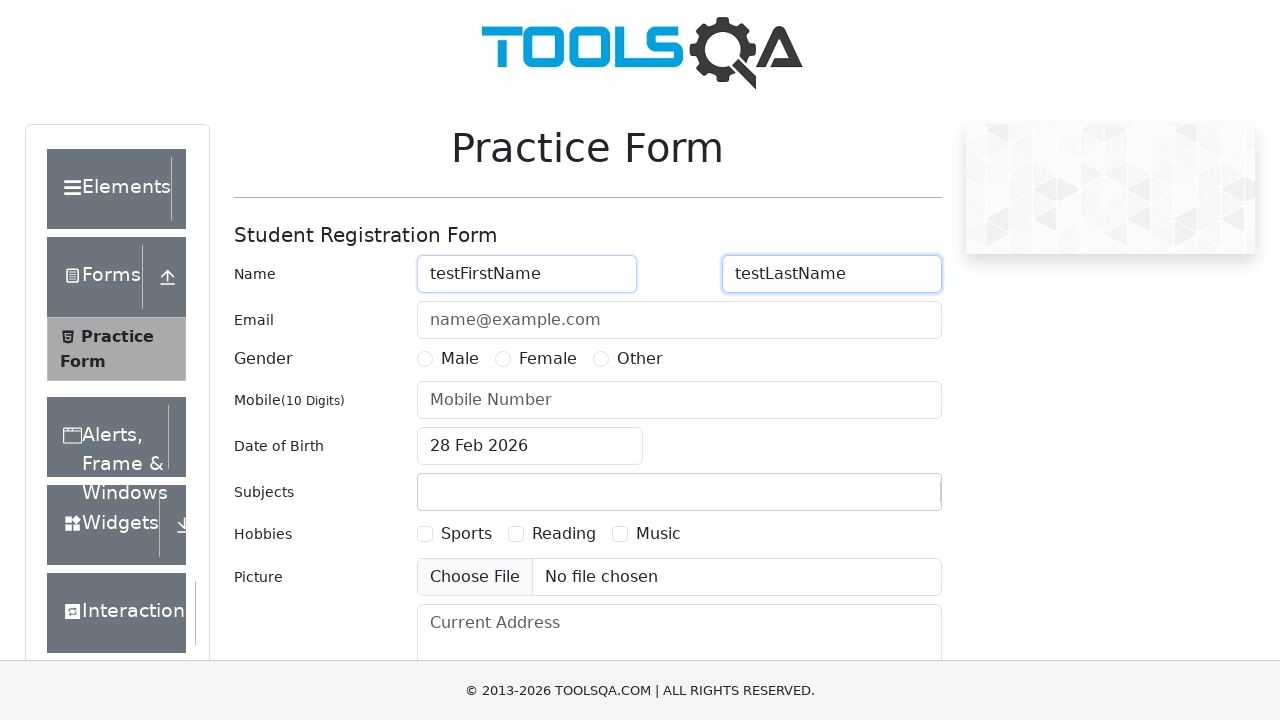

Filled email field with 'test@mail.com' on #userEmail
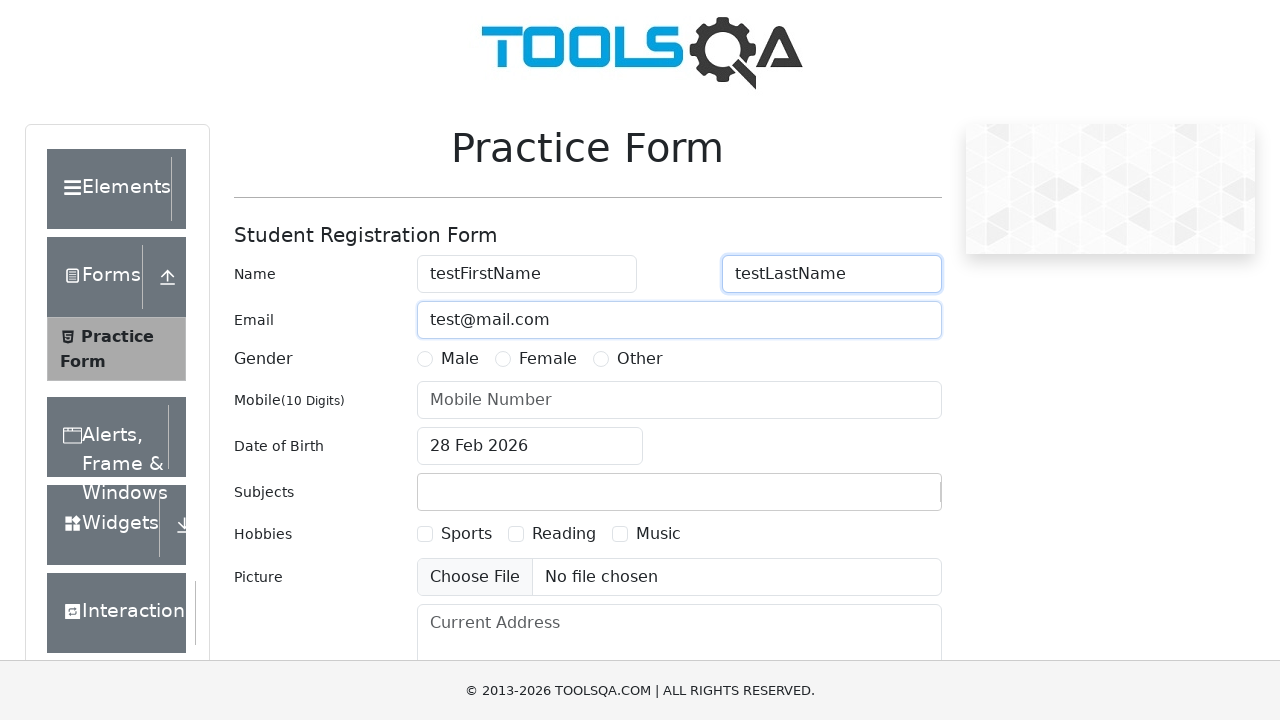

Selected Male gender option at (460, 359) on label[for='gender-radio-1']
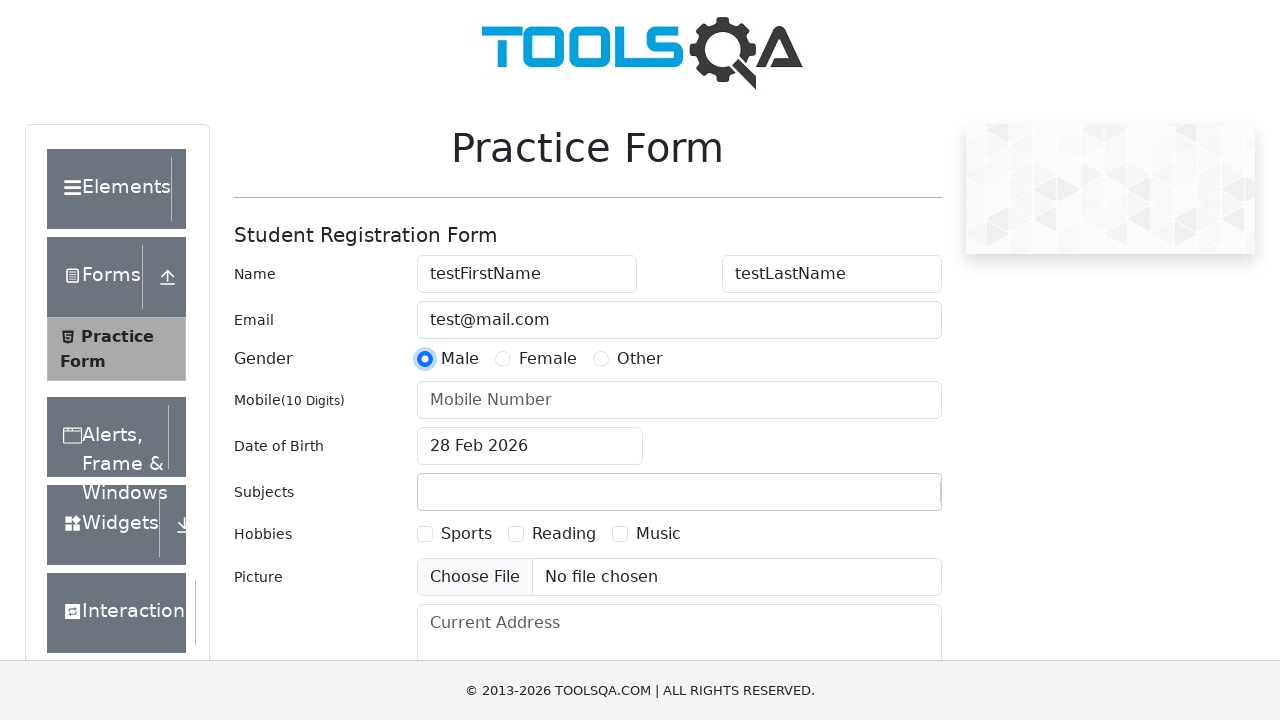

Filled mobile number with '2222222222' on input#userNumber
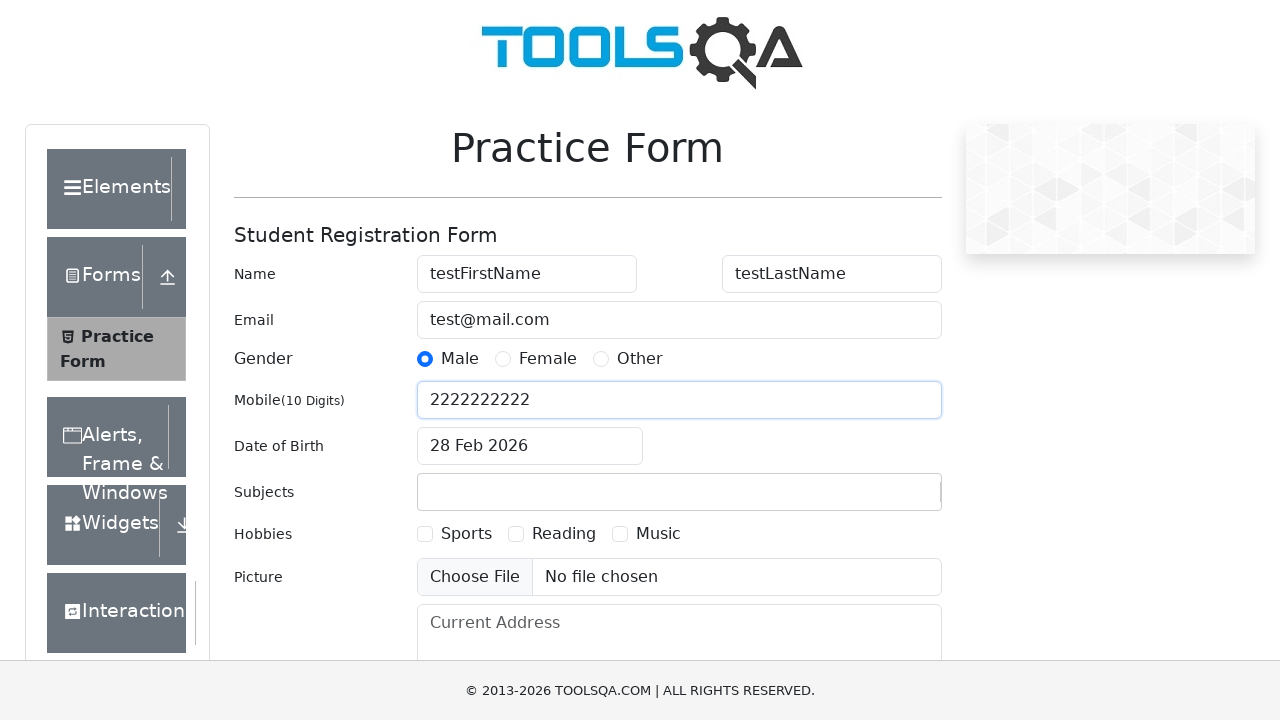

Opened date of birth picker at (530, 446) on #dateOfBirthInput
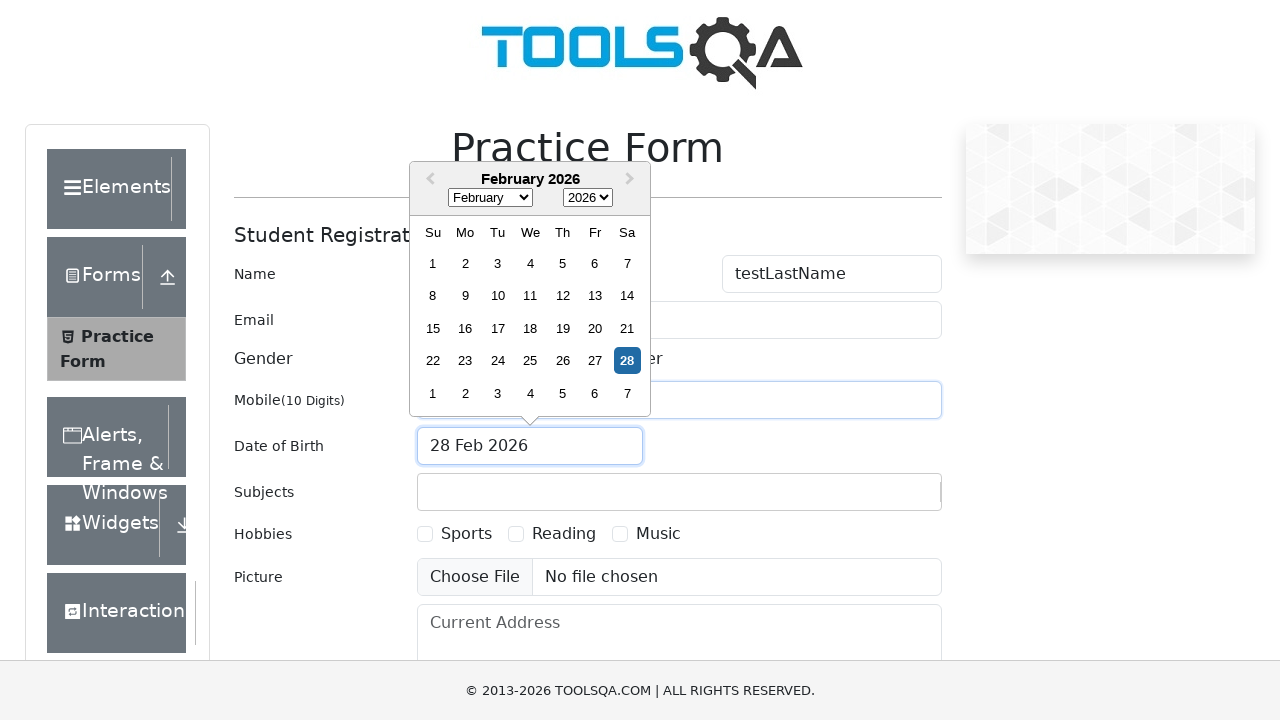

Selected October from month dropdown on .react-datepicker__month-select
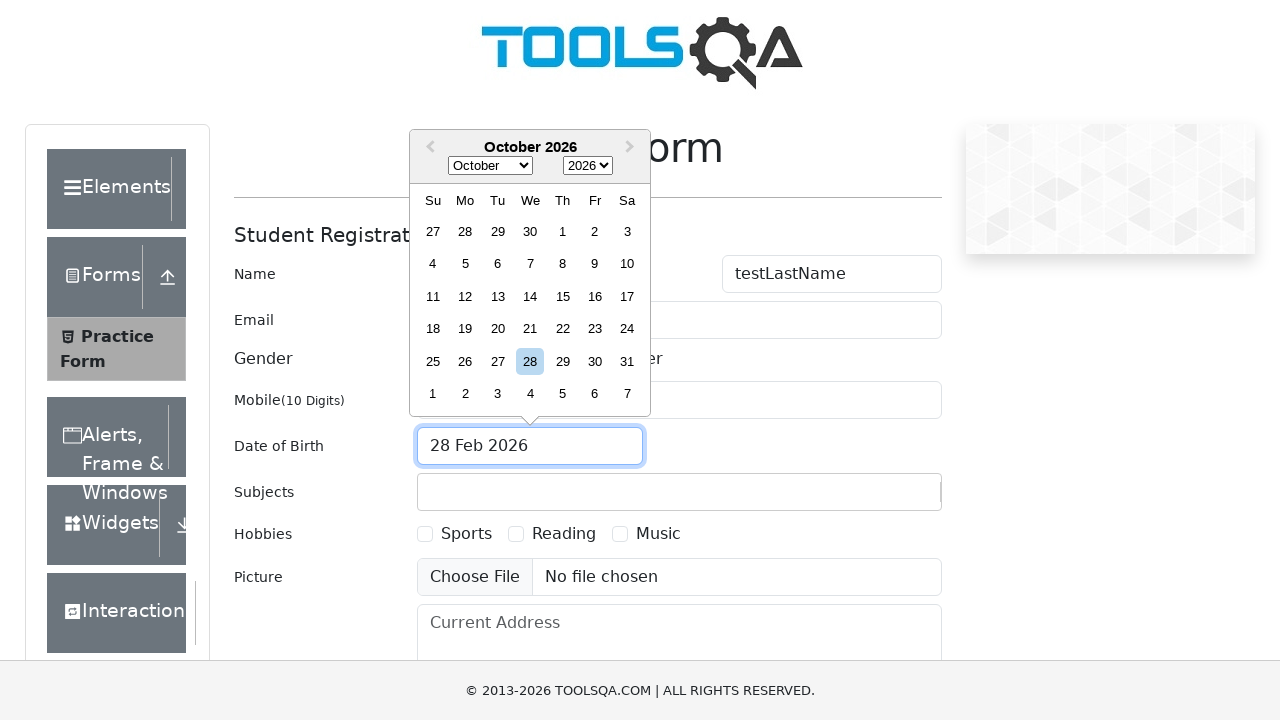

Selected 1998 from year dropdown on .react-datepicker__year-select
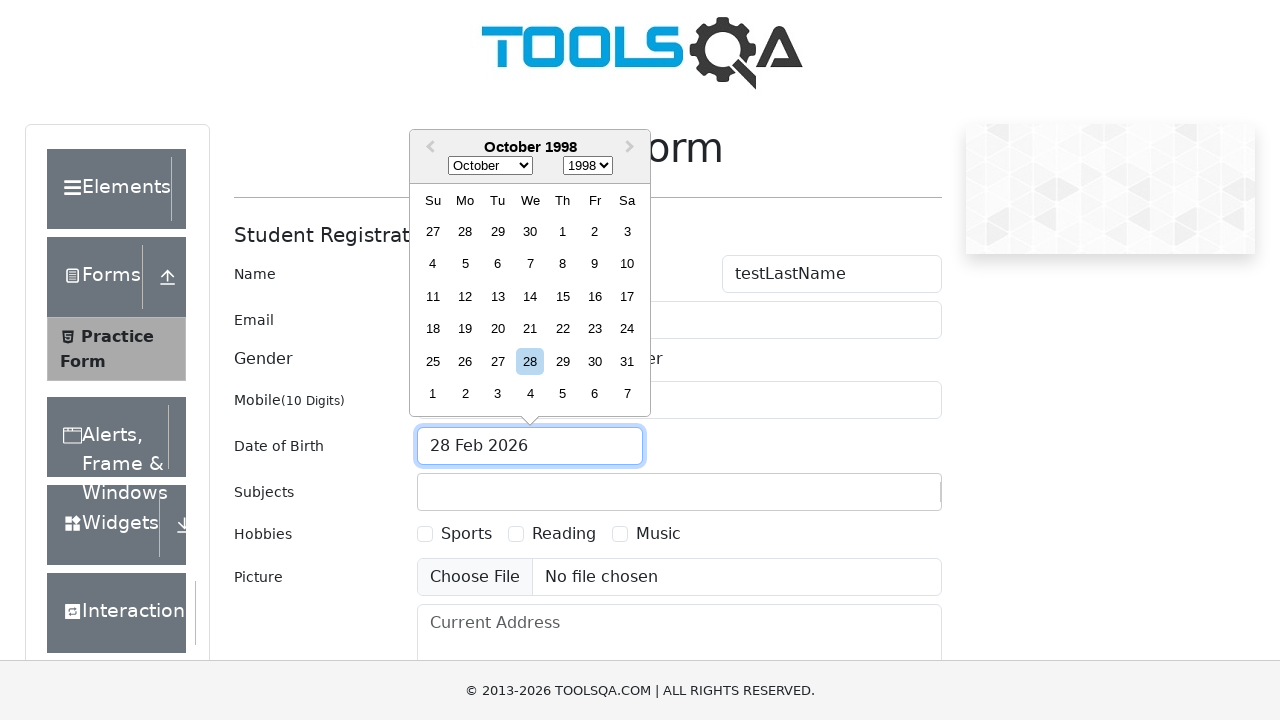

Selected 21st day from date picker at (530, 329) on .react-datepicker__day--021
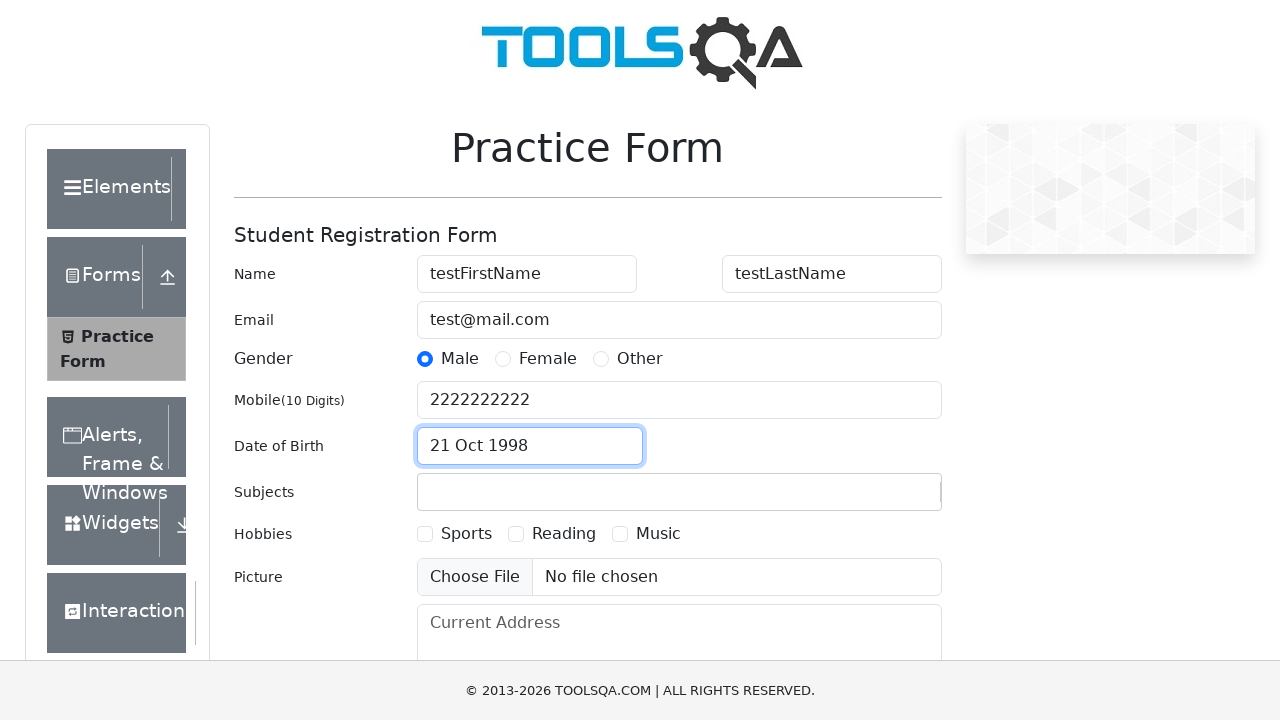

Typed 'E' in subjects input field on #subjectsContainer #subjectsInput
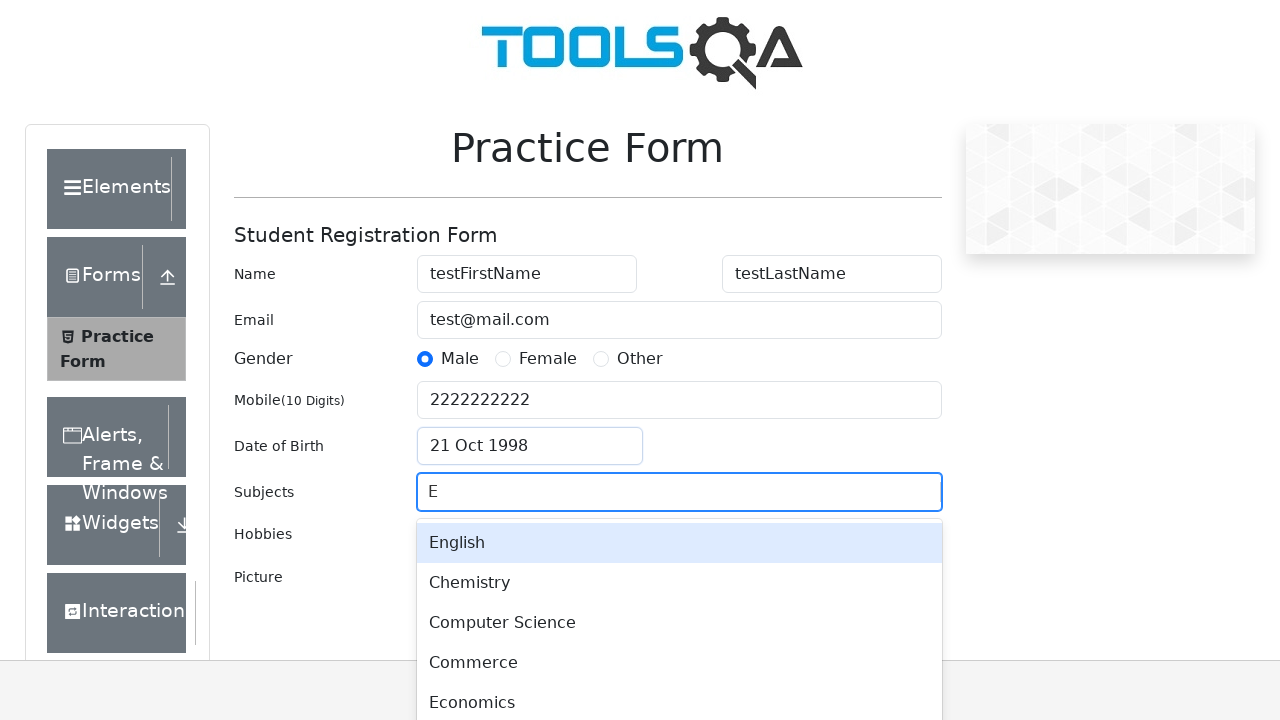

Selected first subject option (English) at (679, 543) on #react-select-2-option-0
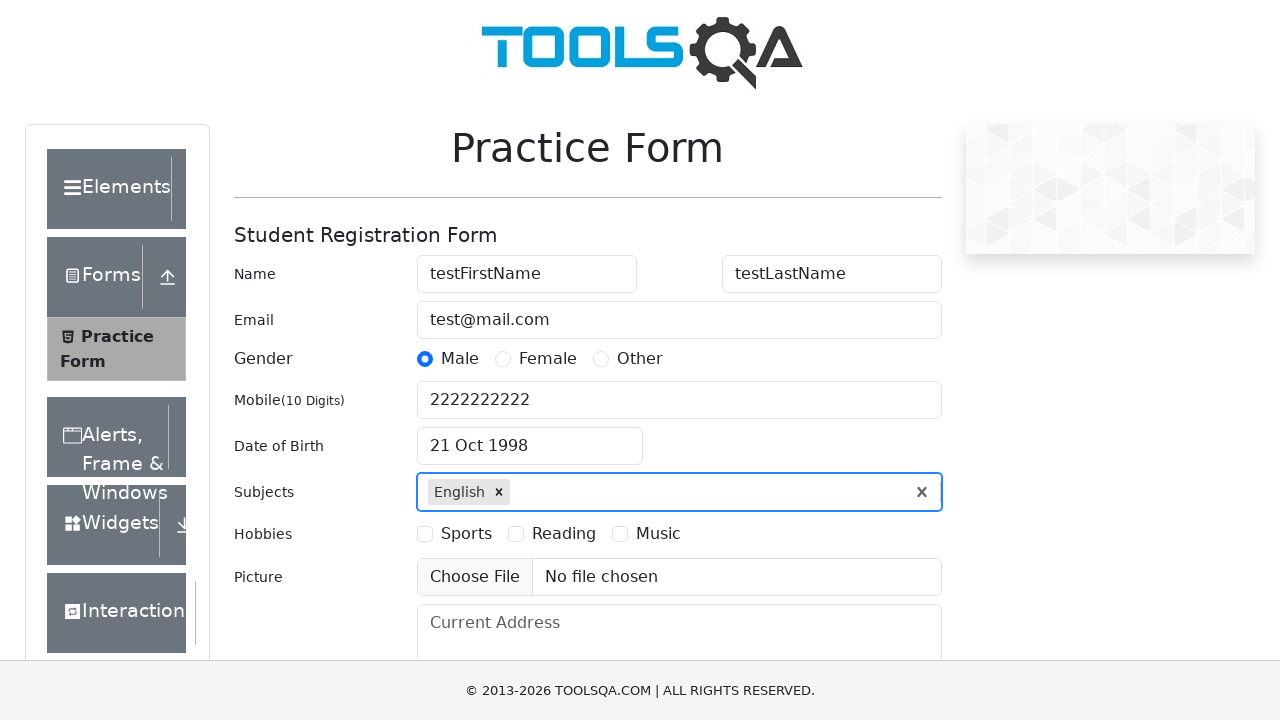

Selected Sports hobby checkbox at (466, 534) on label[for='hobbies-checkbox-1']
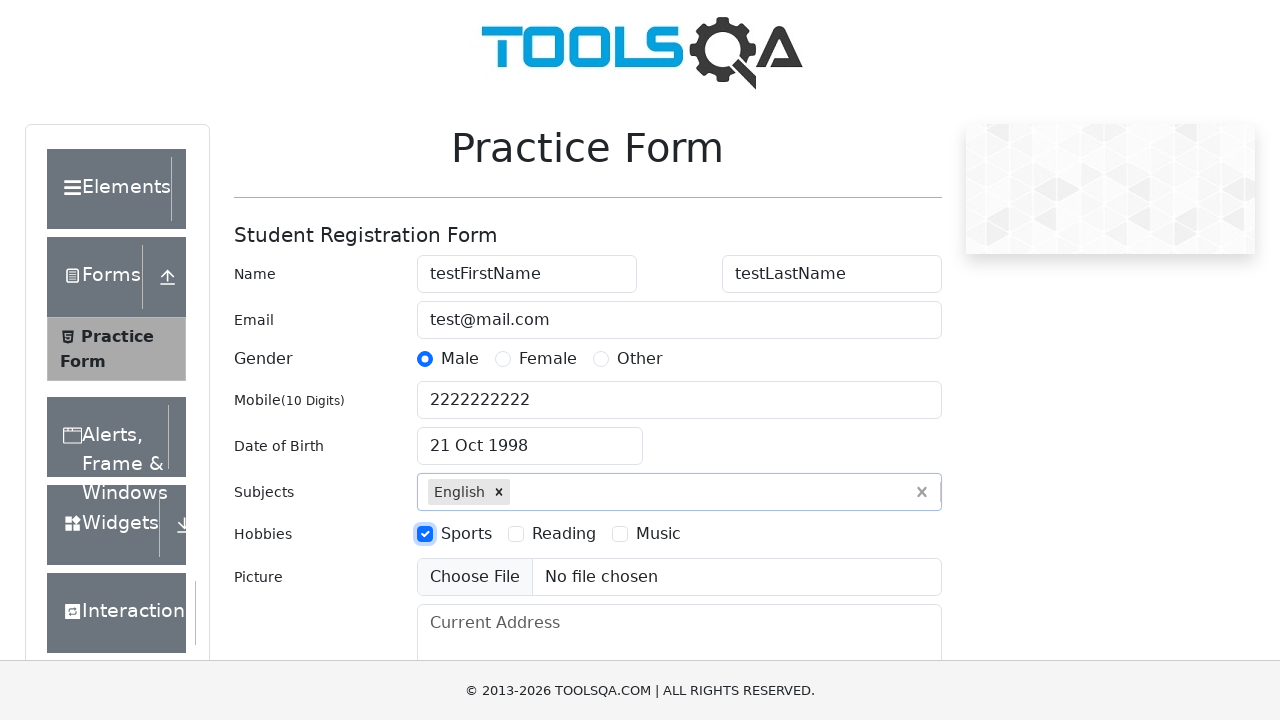

Uploaded test file
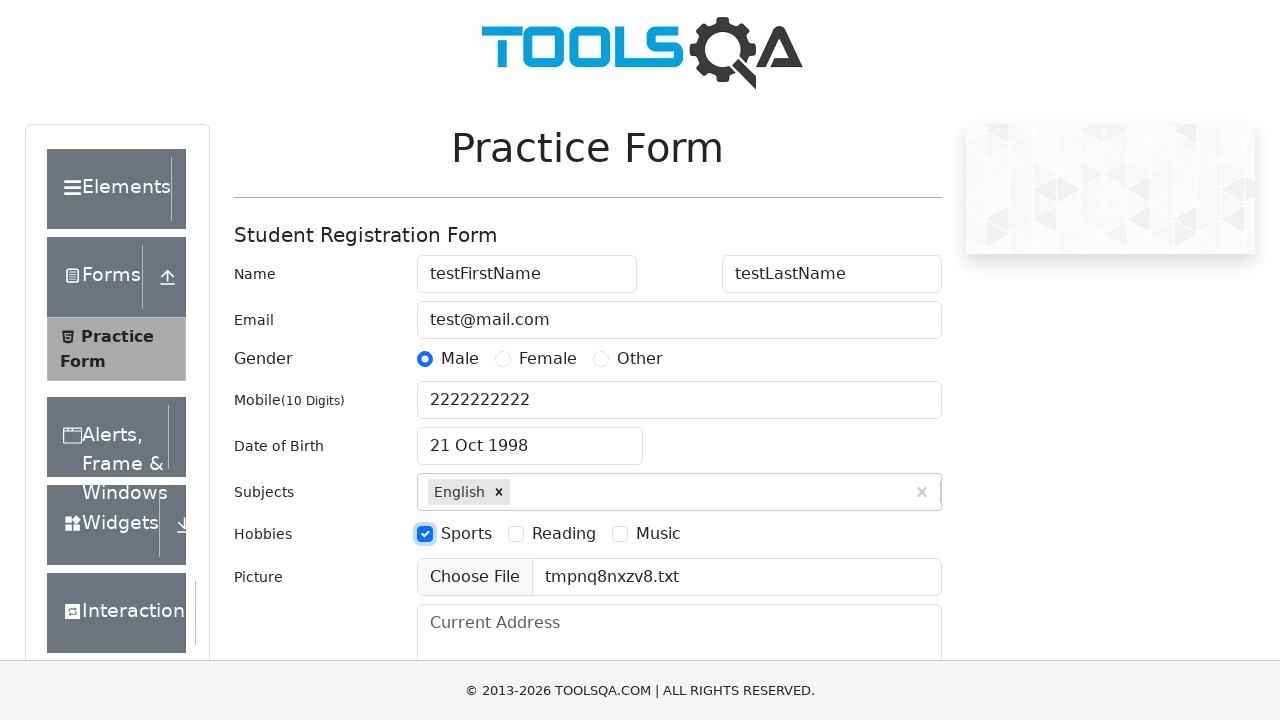

Filled current address with 'some street 1' on #currentAddress
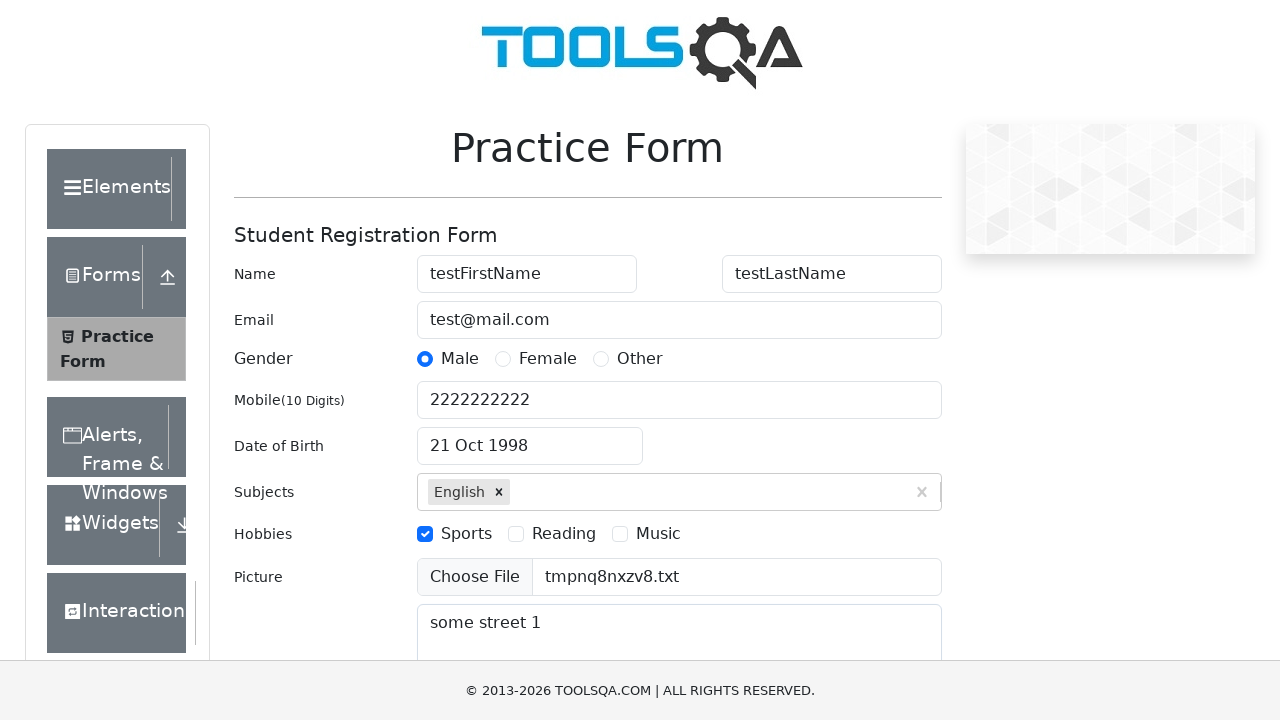

Scrolled state dropdown into view
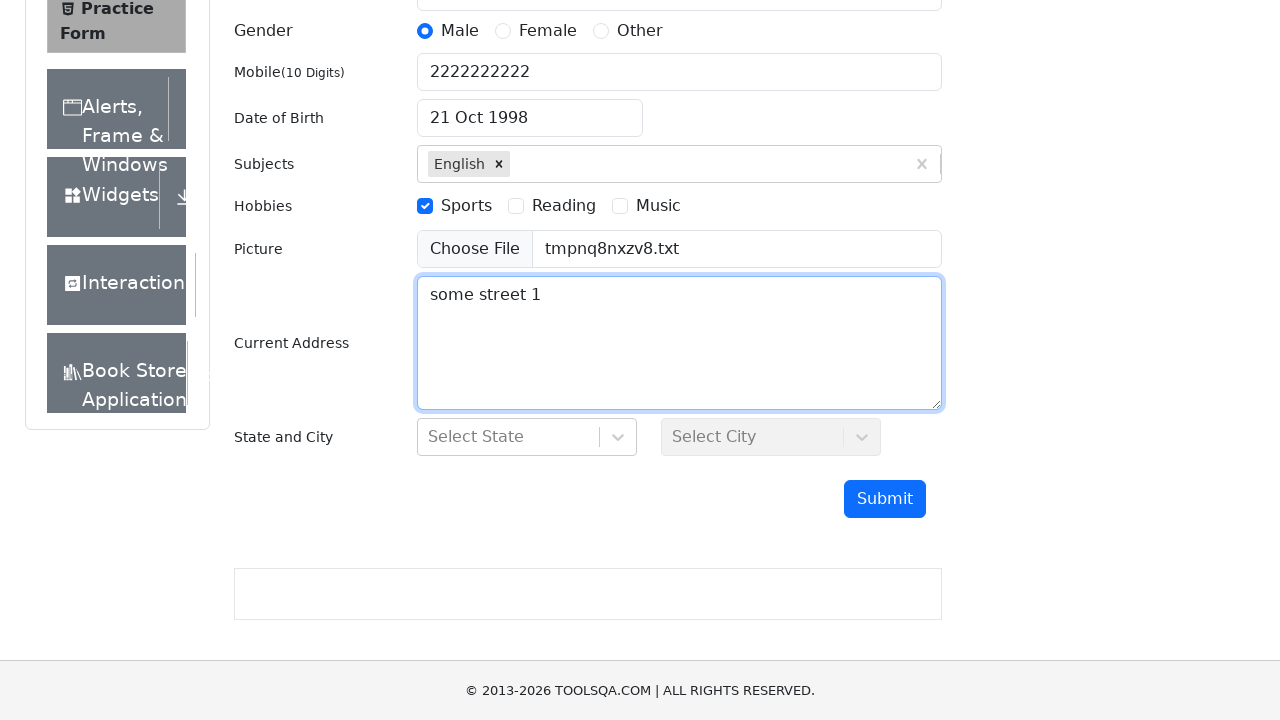

Clicked state dropdown to open at (527, 437) on #state
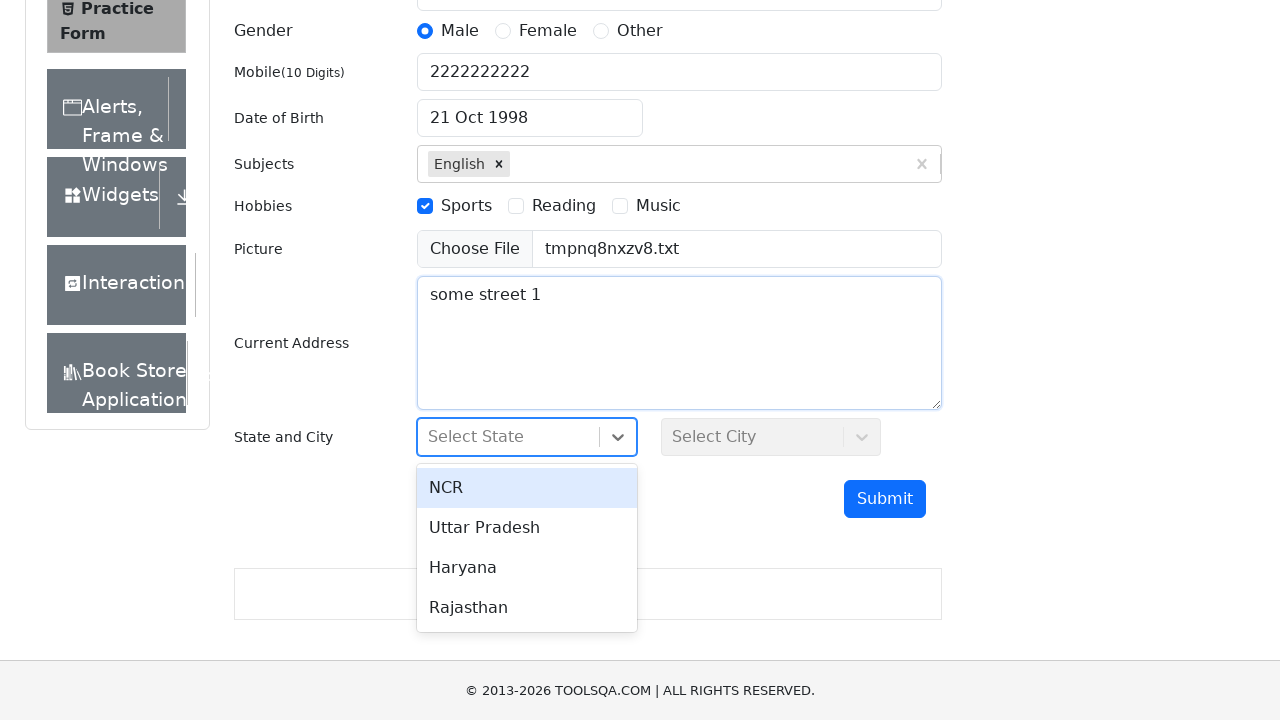

Selected first state option (NCR) at (527, 488) on #react-select-3-option-0
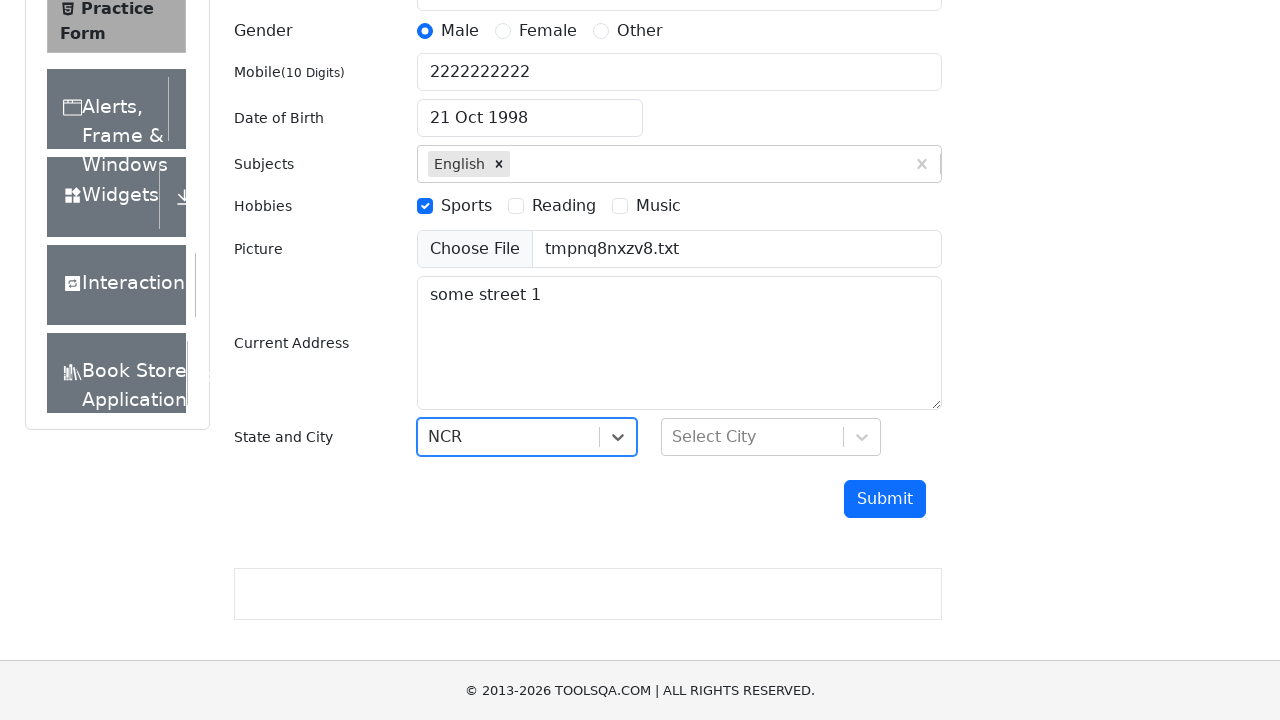

Clicked city dropdown to open at (771, 437) on #city
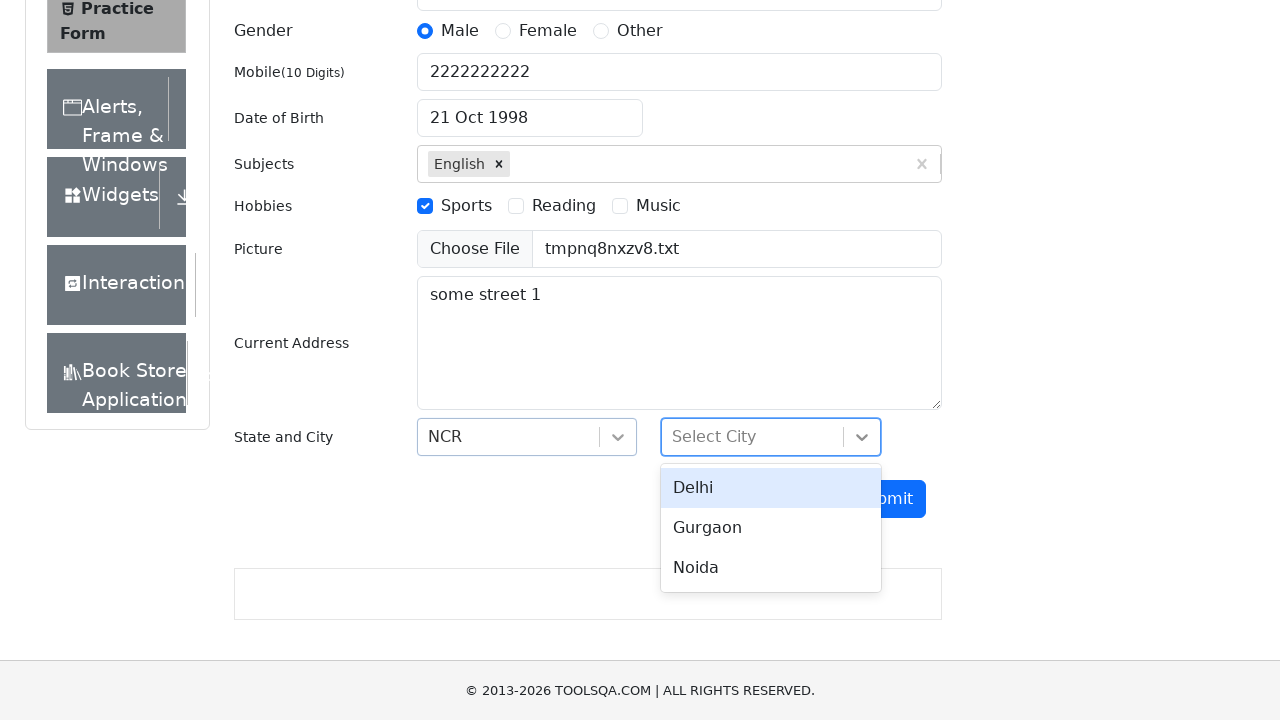

Selected first city option (Delhi) at (771, 488) on #react-select-4-option-0
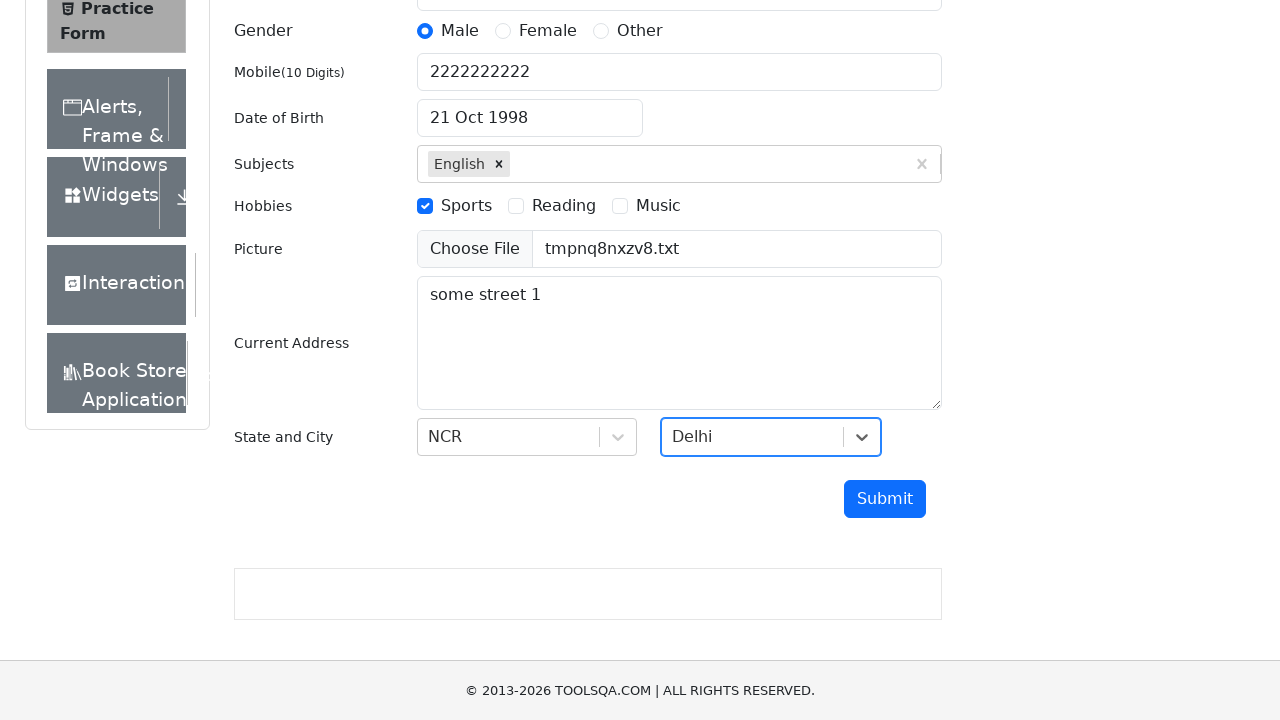

Clicked submit button to submit the form at (885, 499) on #submit
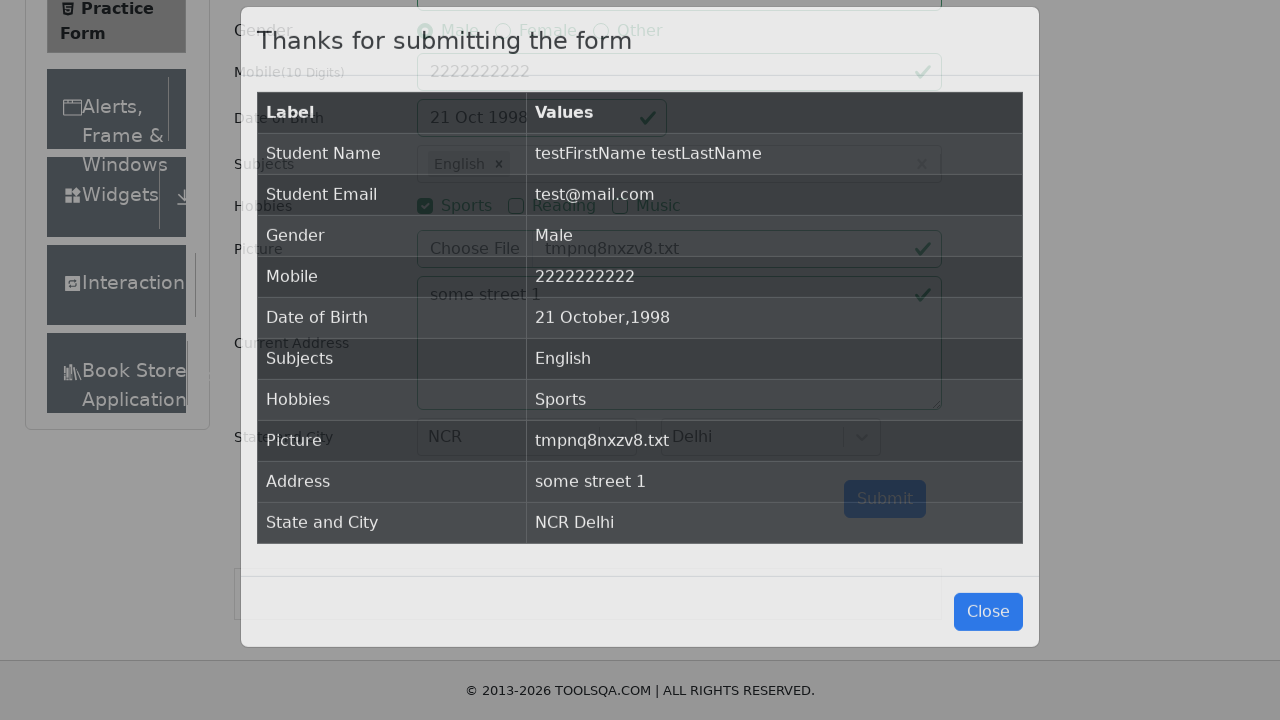

Confirmation table loaded
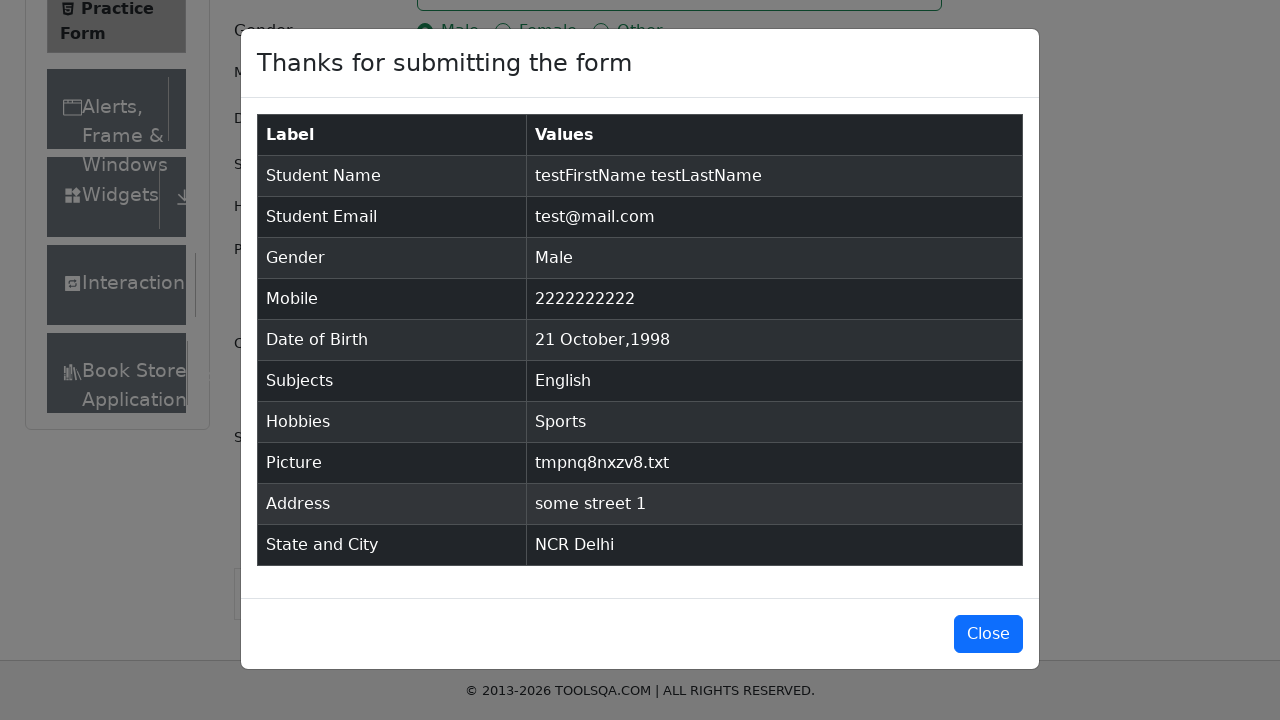

Verified first name 'testFirstName' in confirmation table
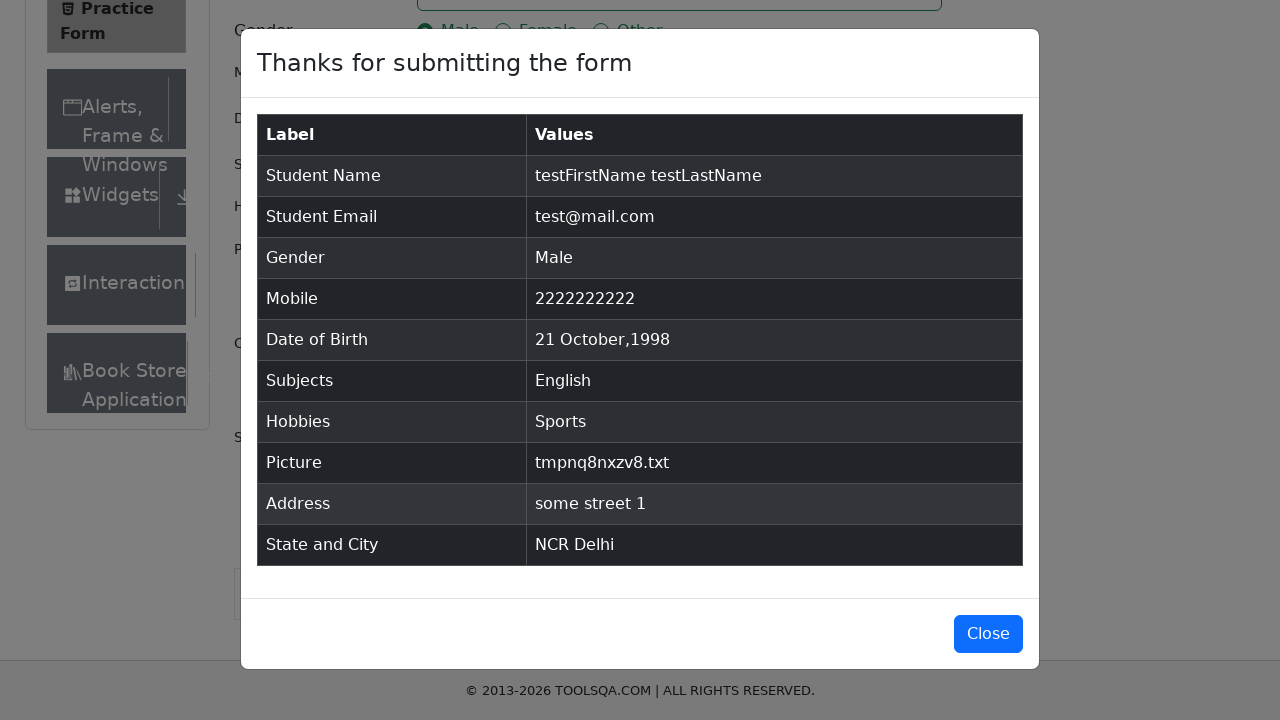

Verified last name 'testLastName' in confirmation table
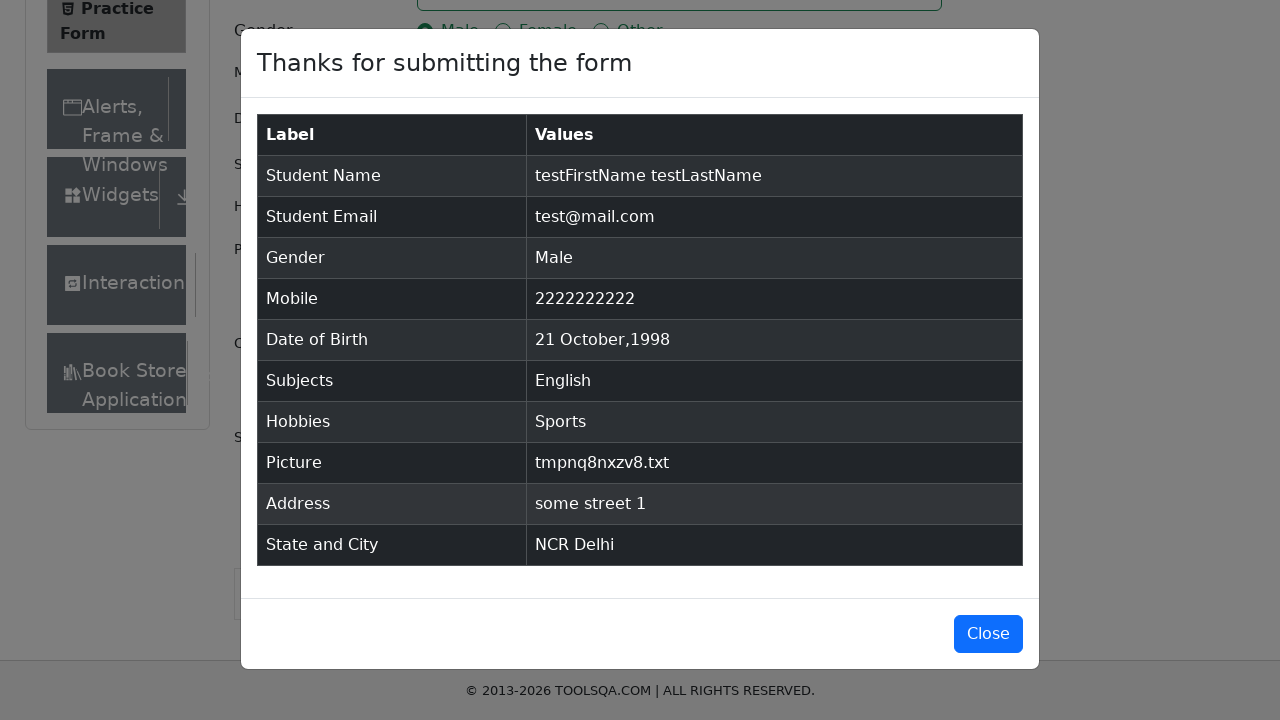

Verified email 'test@mail.com' in confirmation table
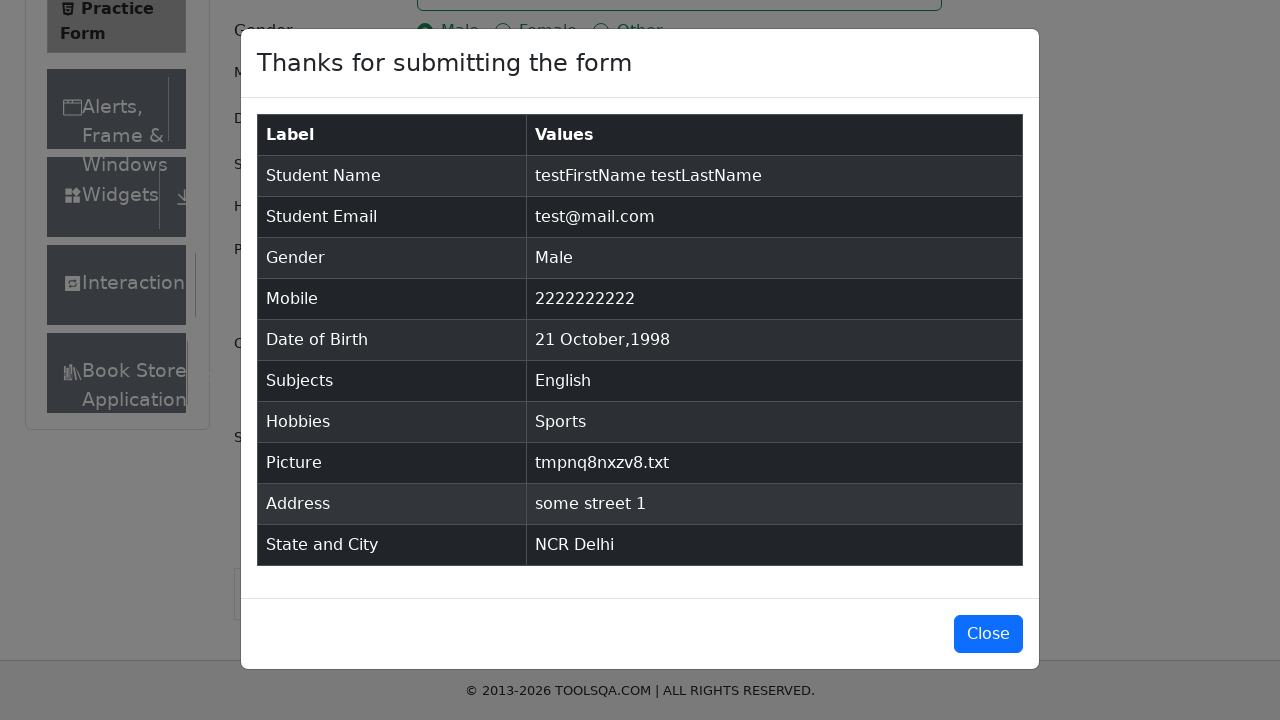

Verified gender 'Male' in confirmation table
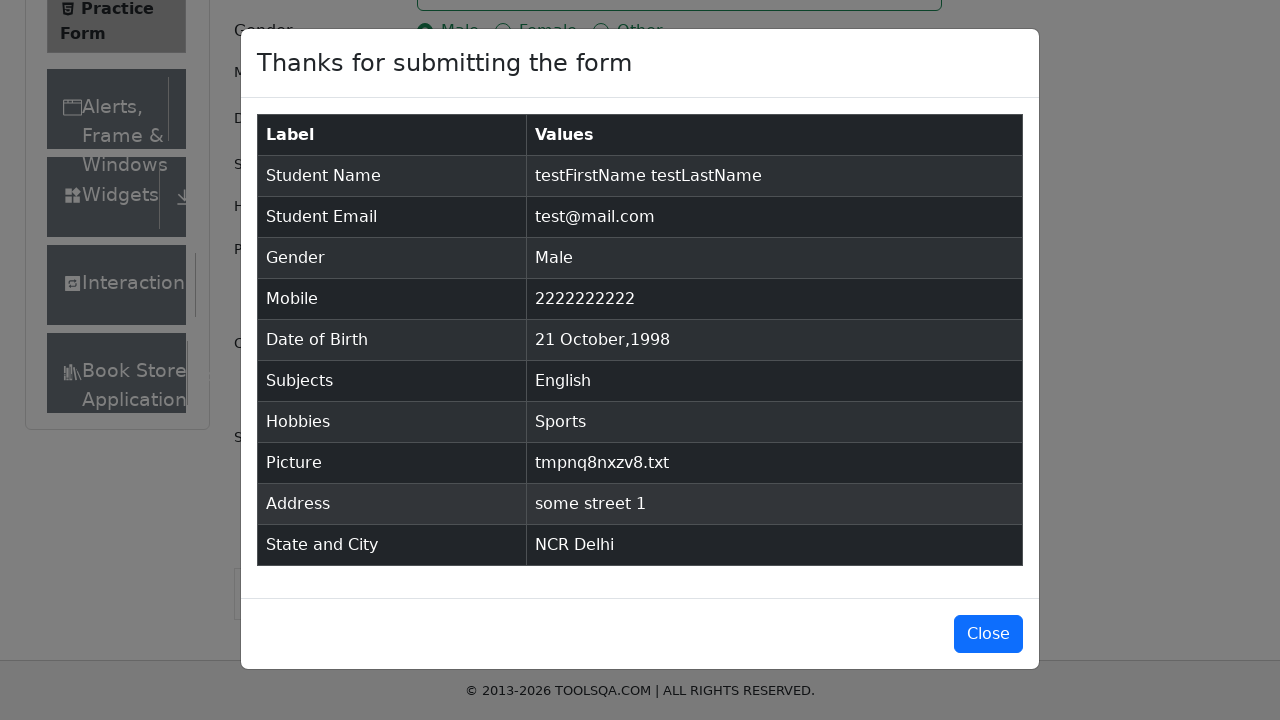

Verified mobile number '2222222222' in confirmation table
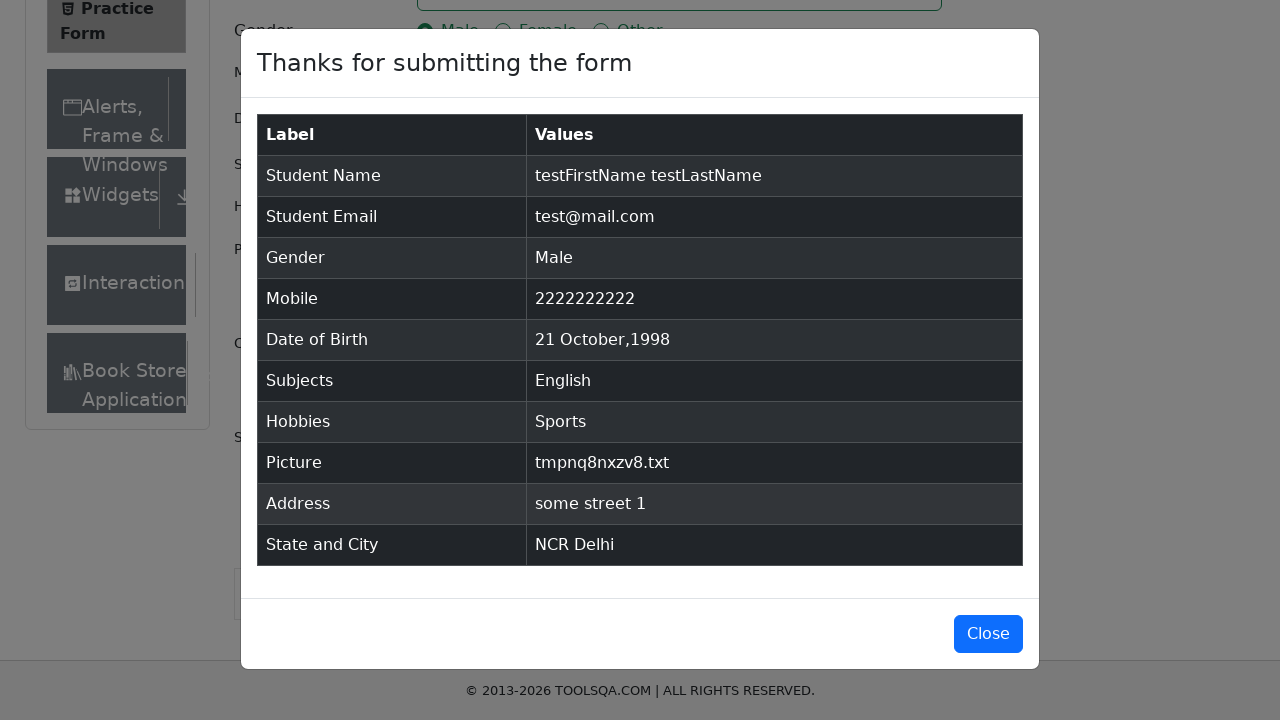

Verified date of birth '21 October,1998' in confirmation table
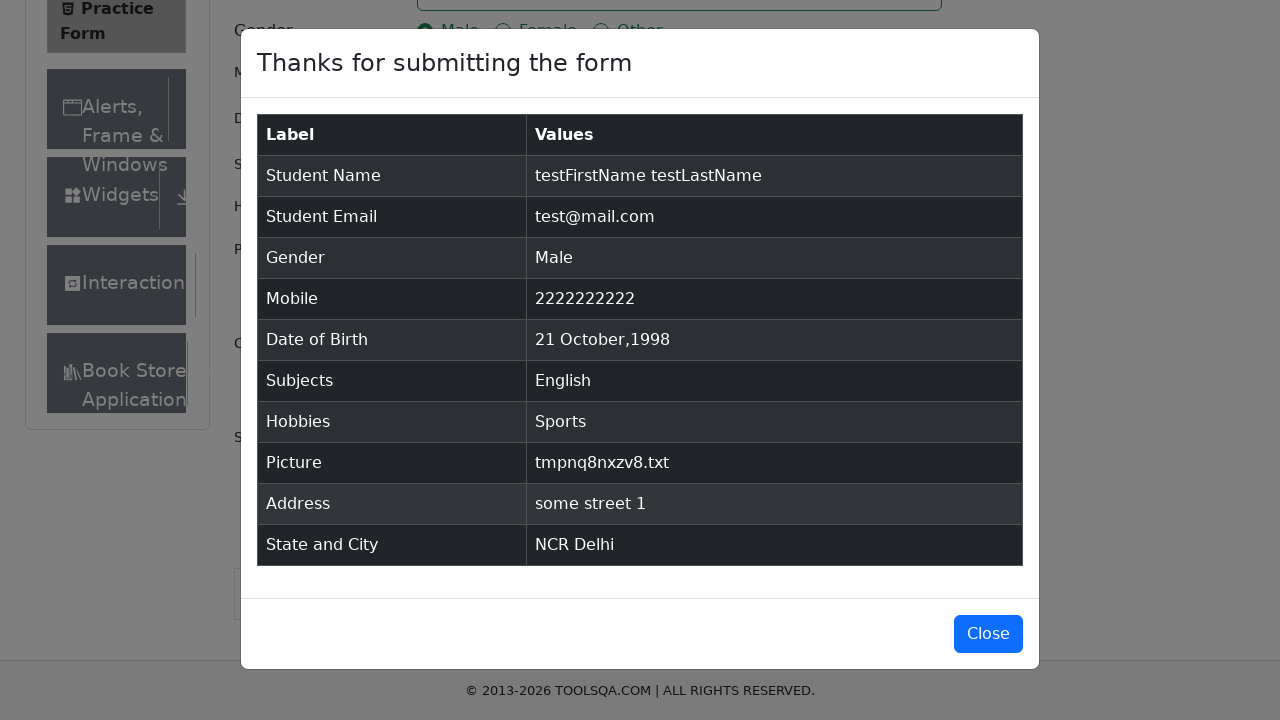

Verified subject 'English' in confirmation table
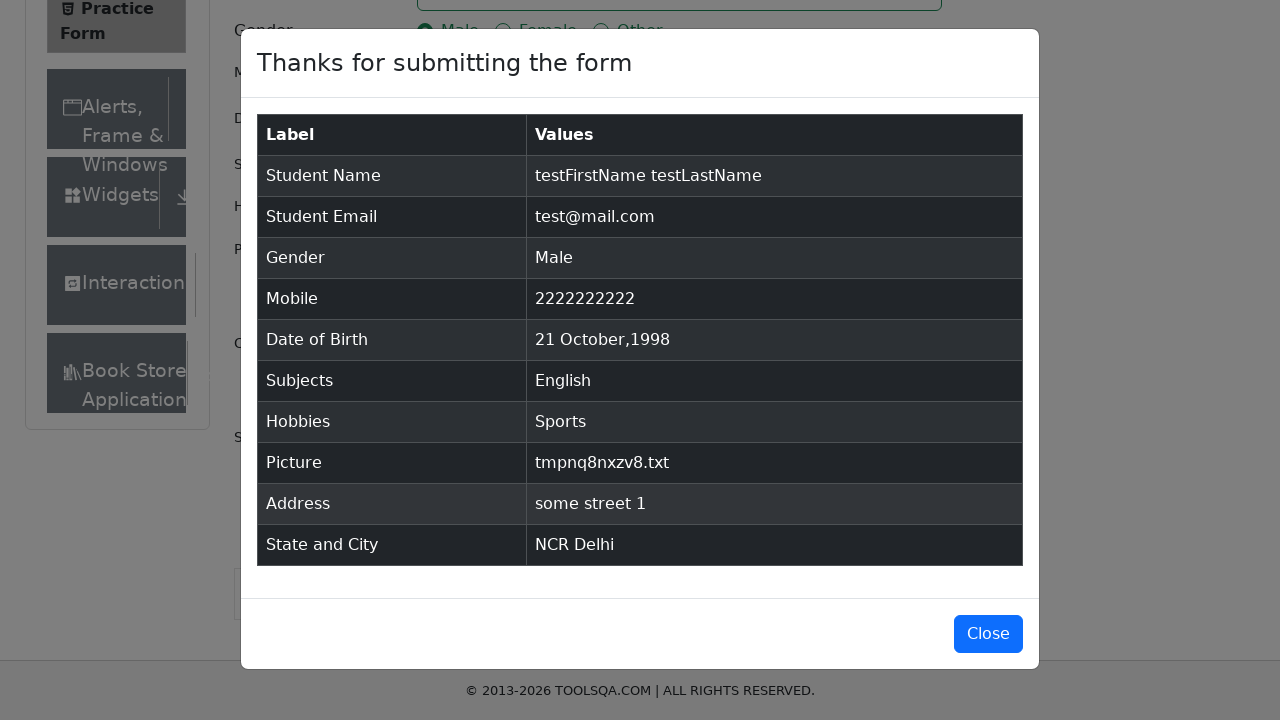

Verified hobby 'Sports' in confirmation table
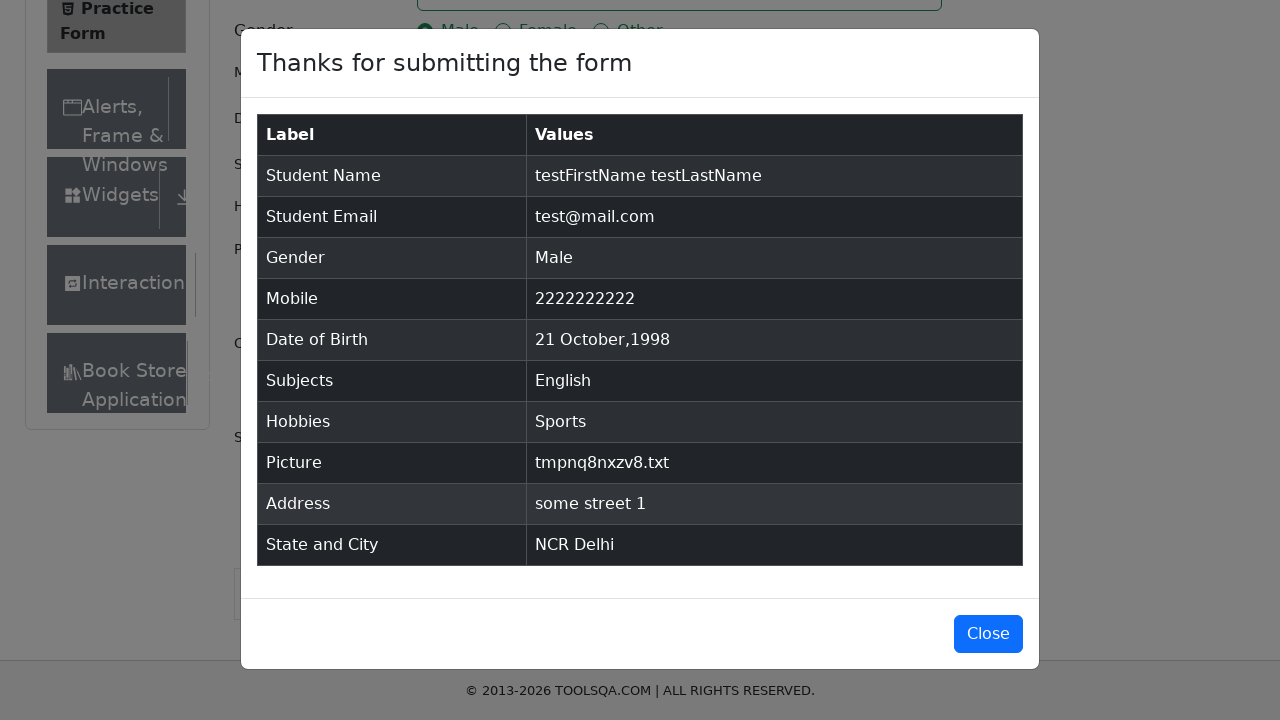

Verified address 'some street 1' in confirmation table
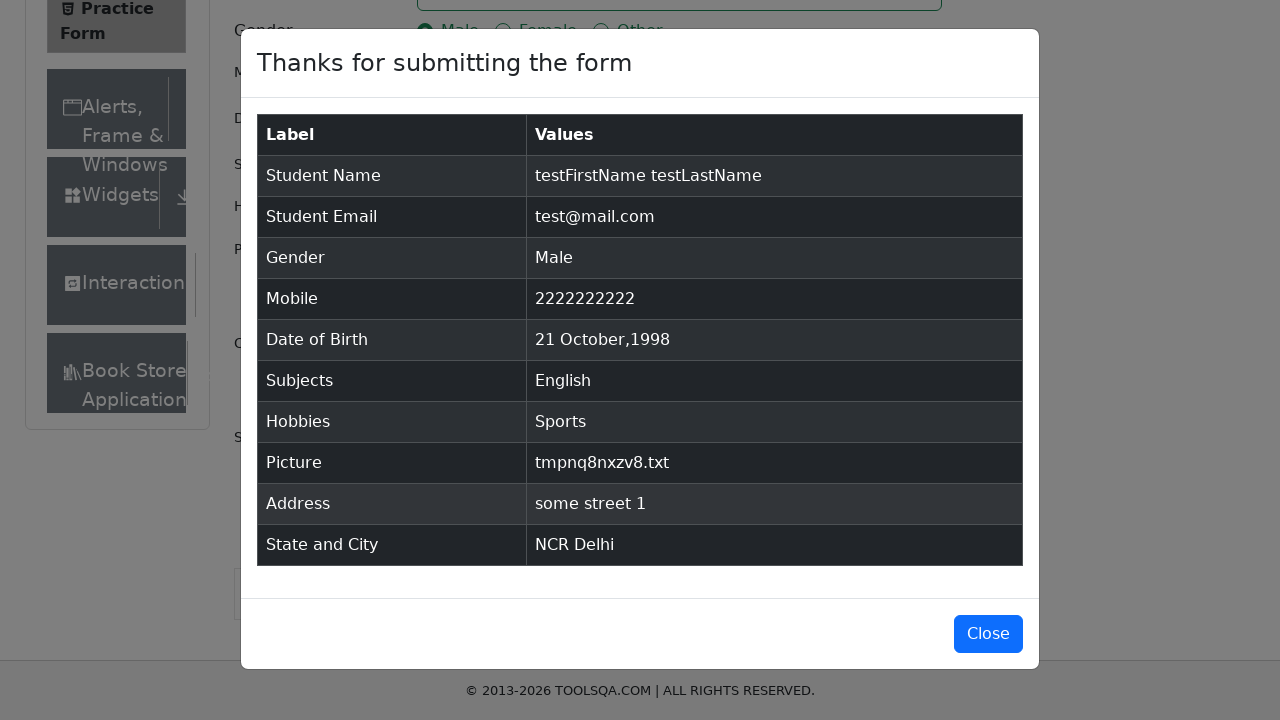

Verified state/city 'NCR Delhi' in confirmation table
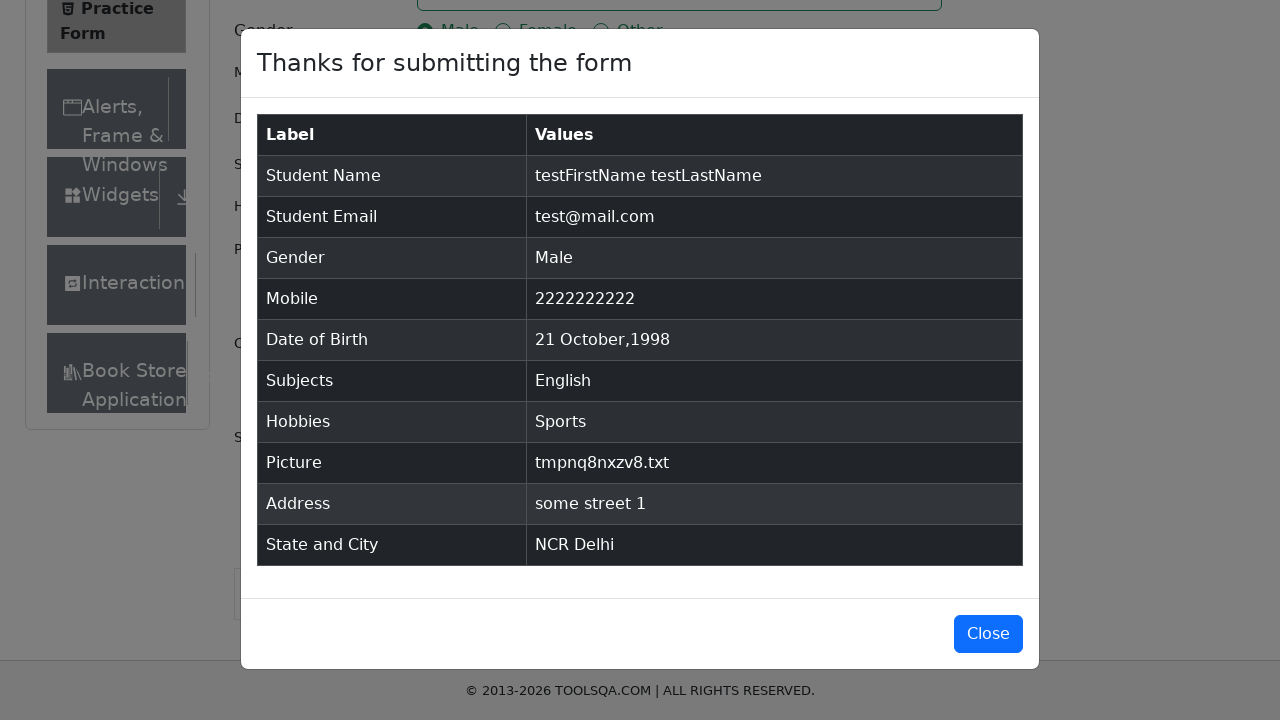

Cleaned up temporary test file
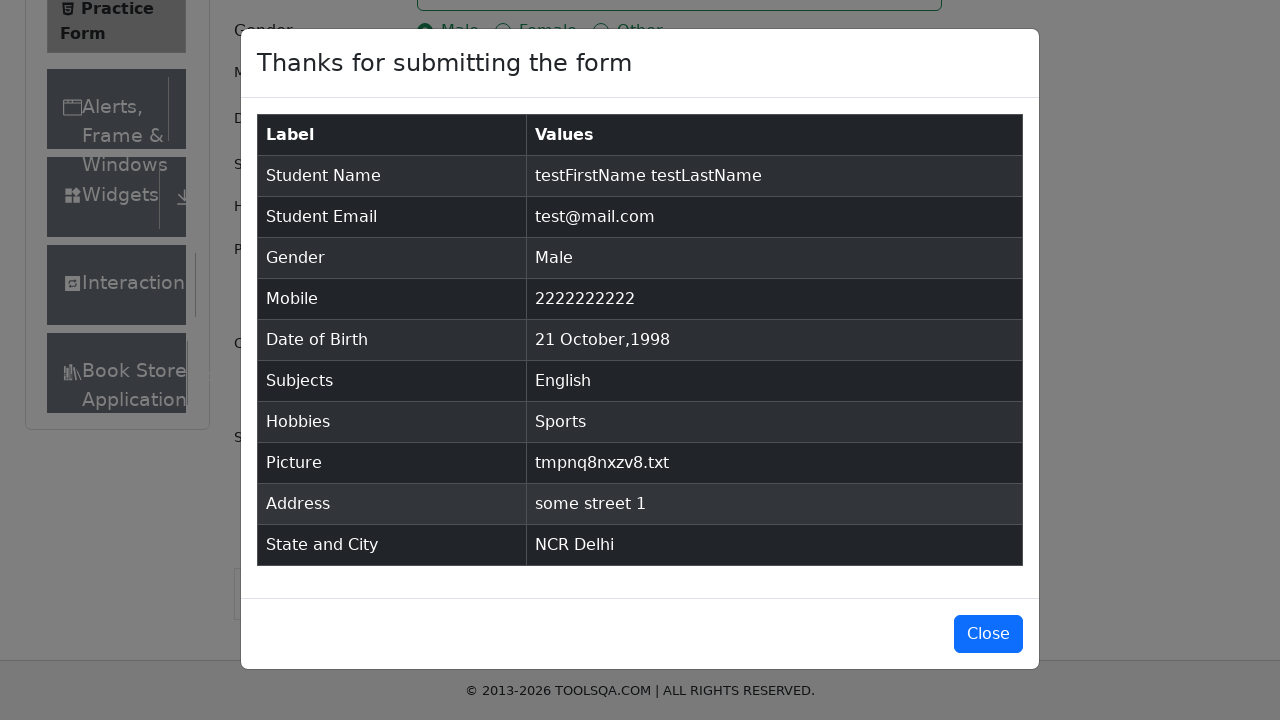

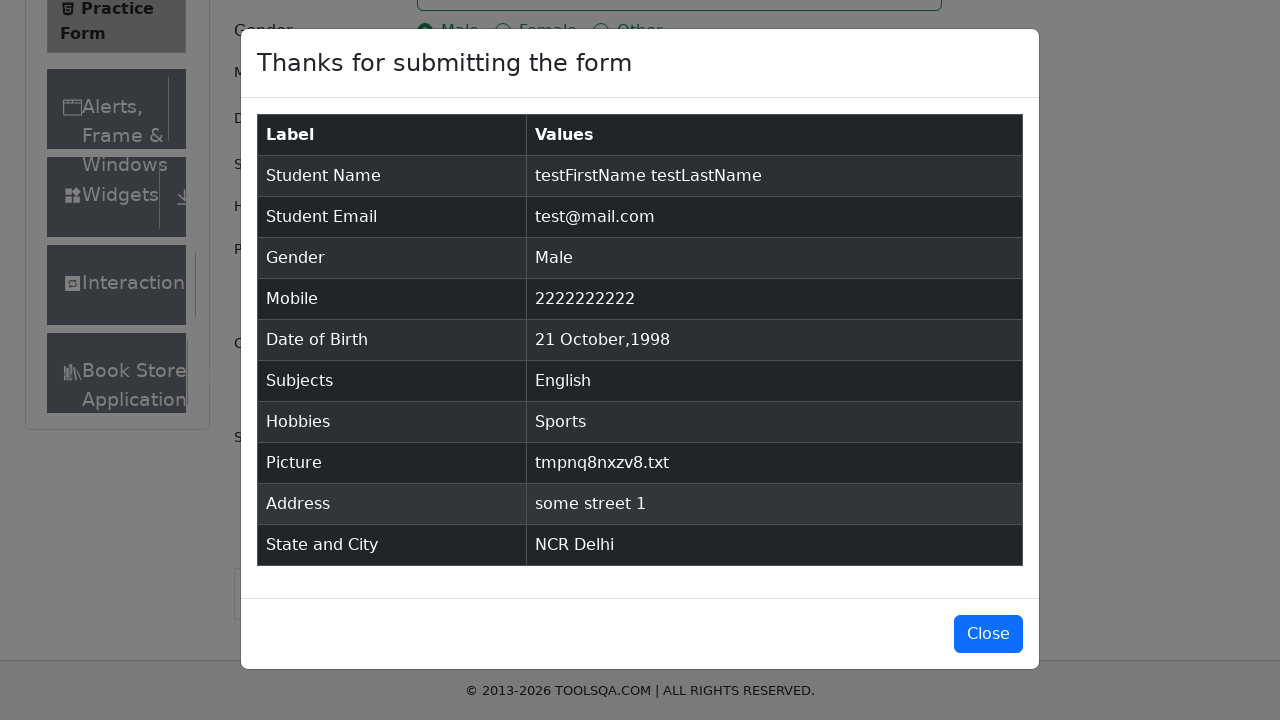